Tests canceling an edit at the Active filter by pressing Escape

Starting URL: https://todomvc4tasj.herokuapp.com/

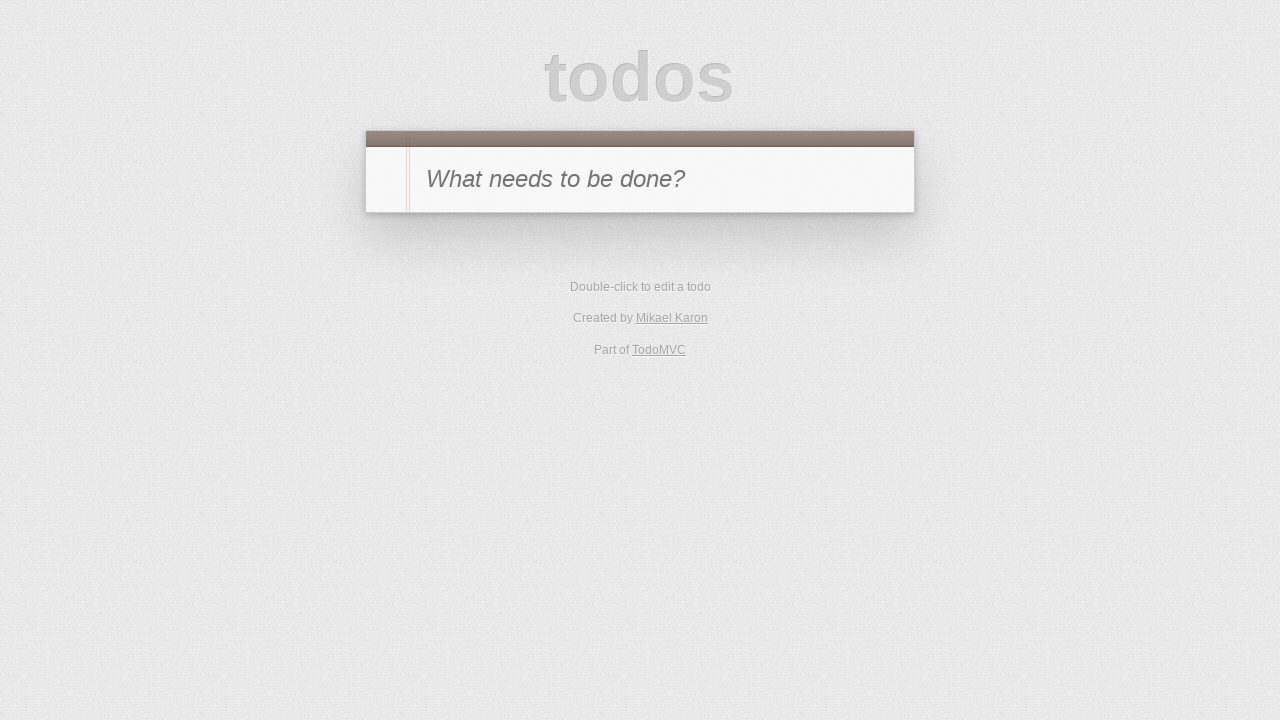

Set localStorage with two active tasks: 'a' and 'b'
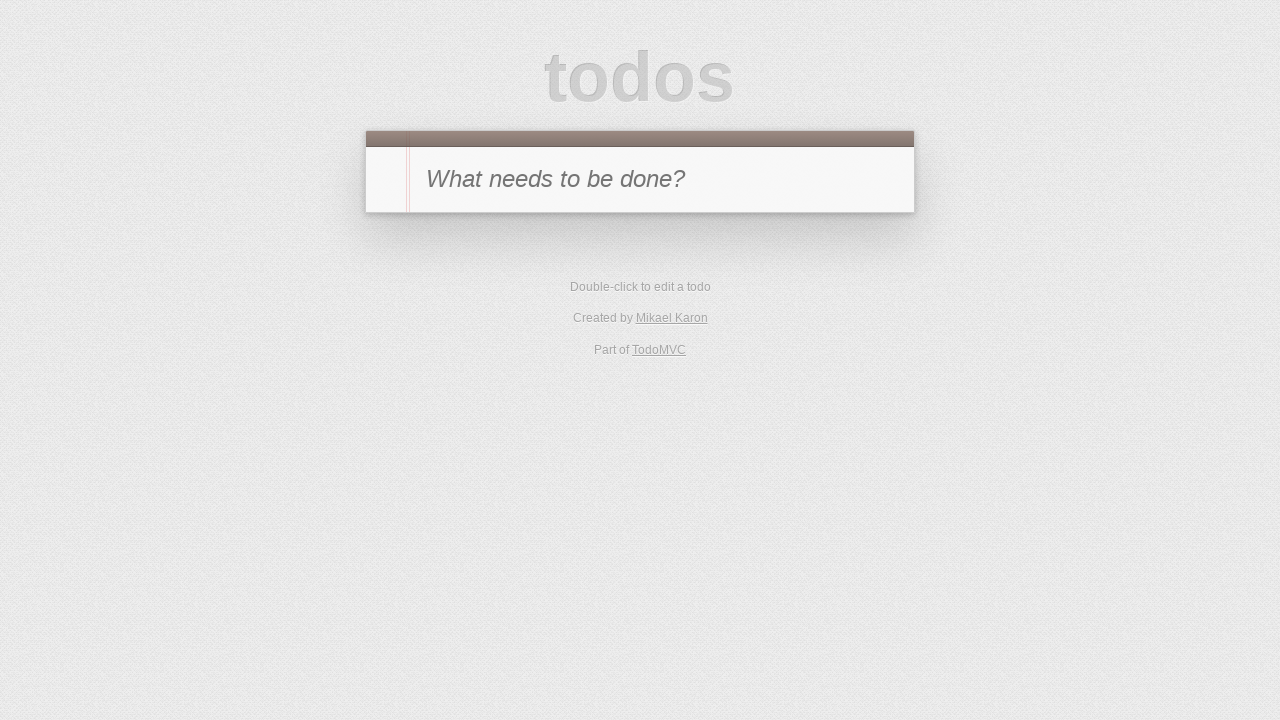

Reloaded page to apply localStorage changes
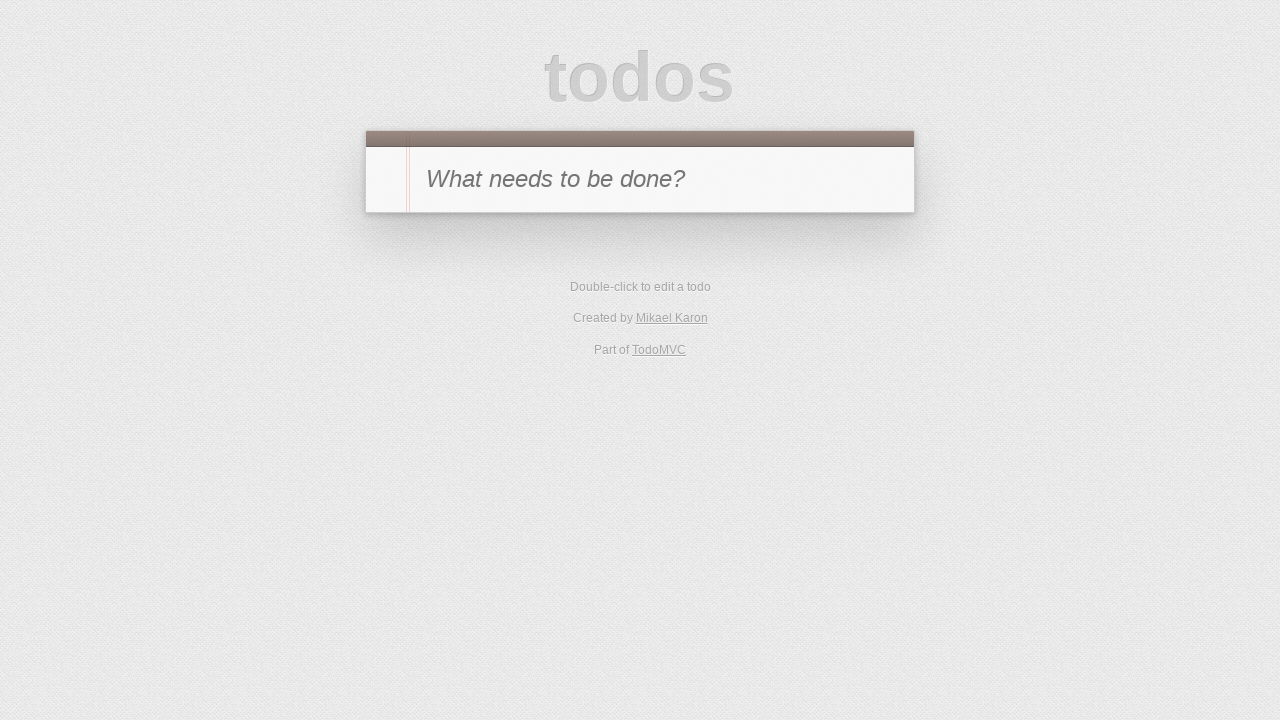

Clicked Active filter link at (614, 351) on [href='#/active']
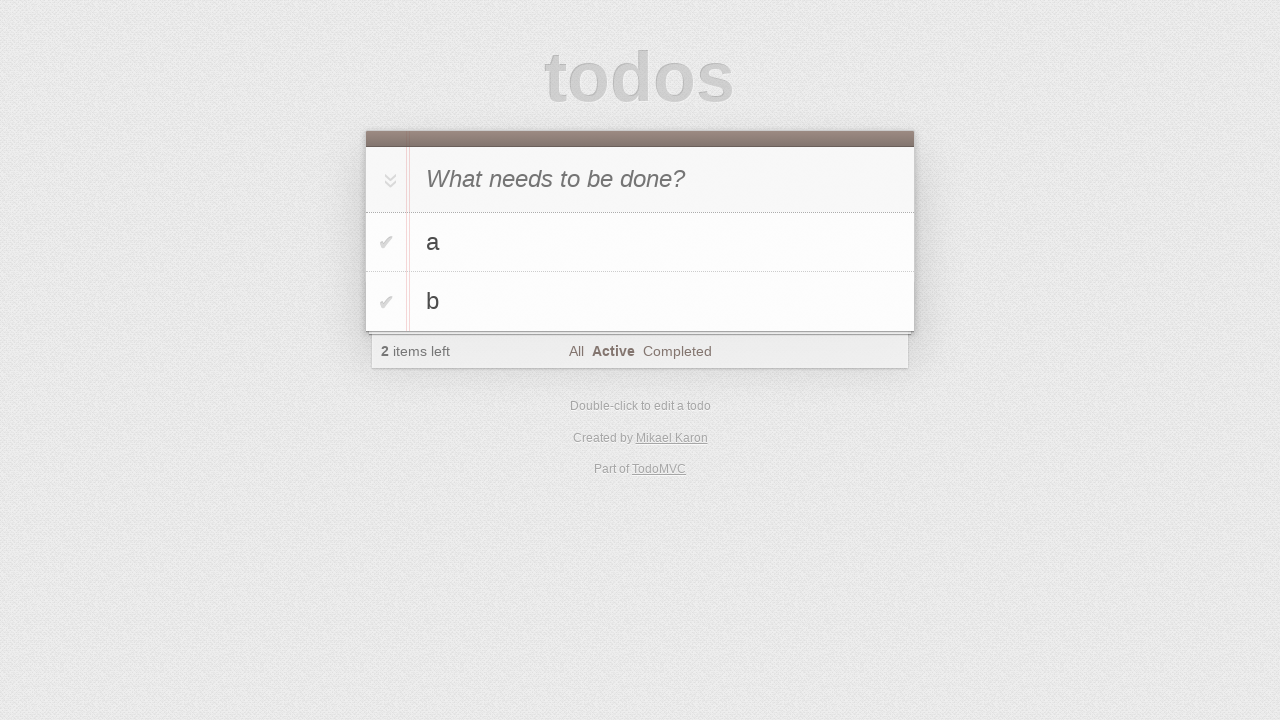

Double-clicked on task 'b' to enter edit mode at (640, 302) on #todo-list li:has-text('b')
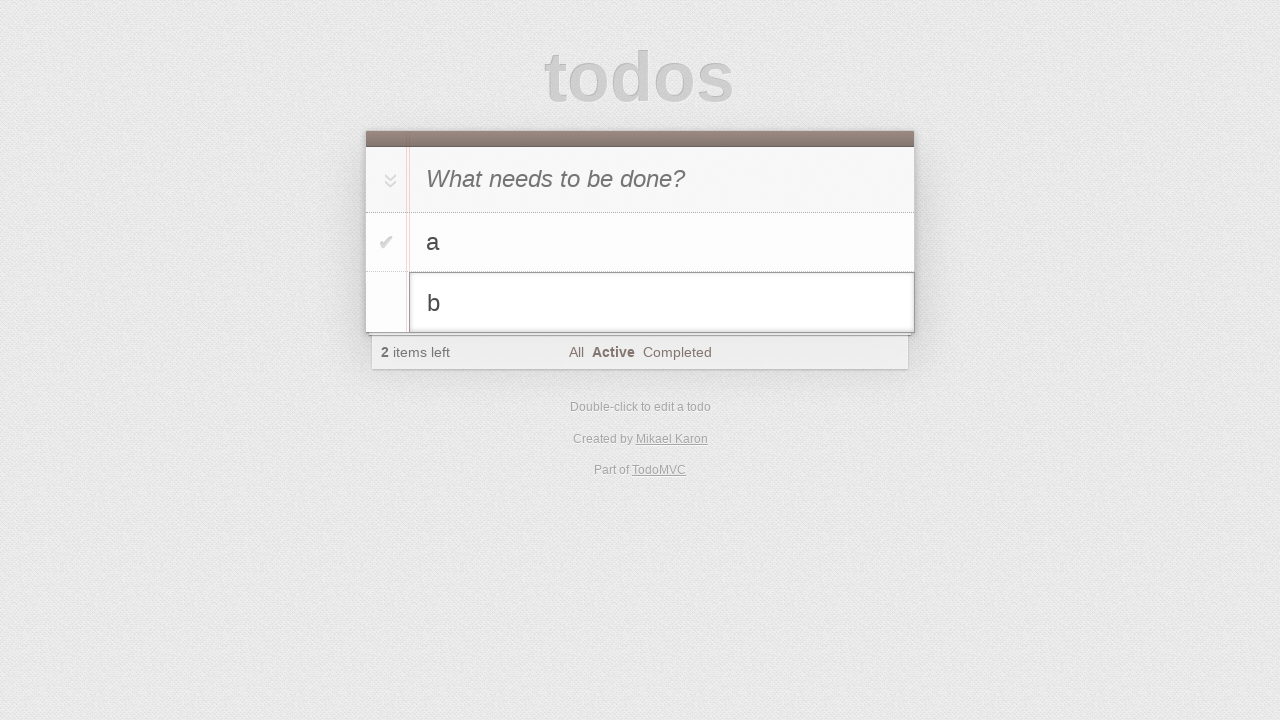

Typed 'b edited' in the edit field on #todo-list li.editing .edit
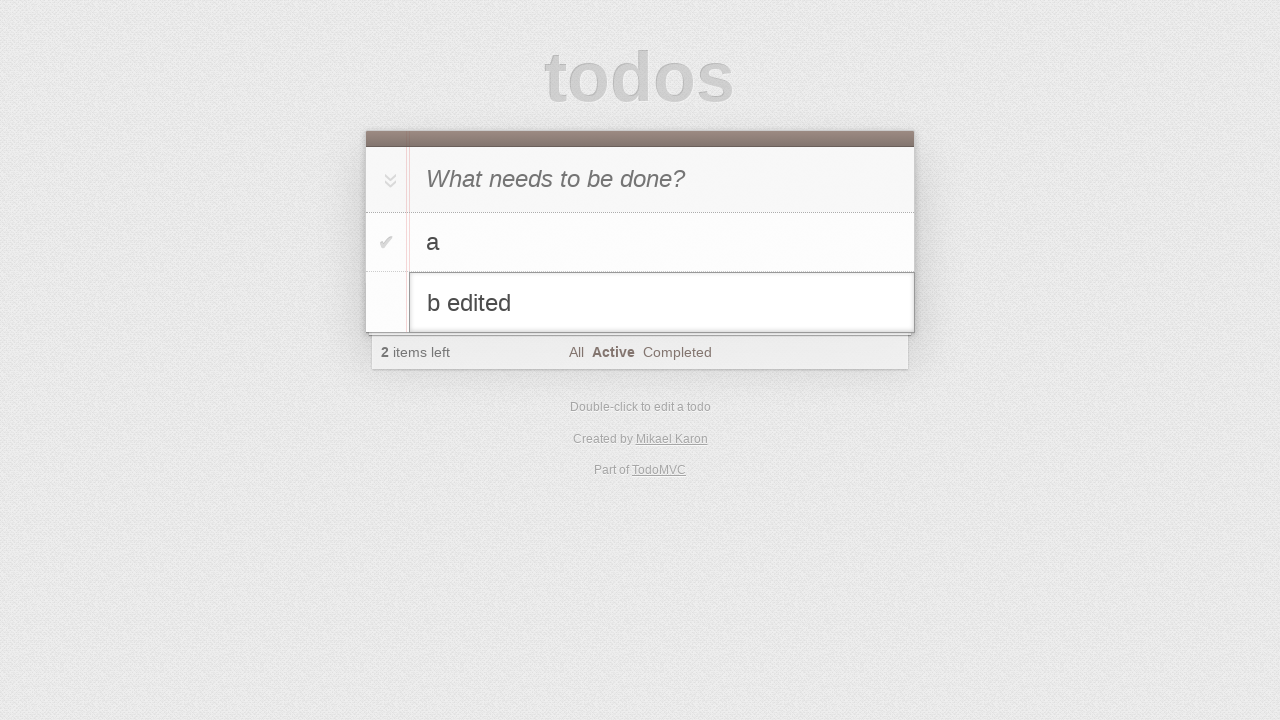

Pressed Escape key to cancel the edit on #todo-list li.editing .edit
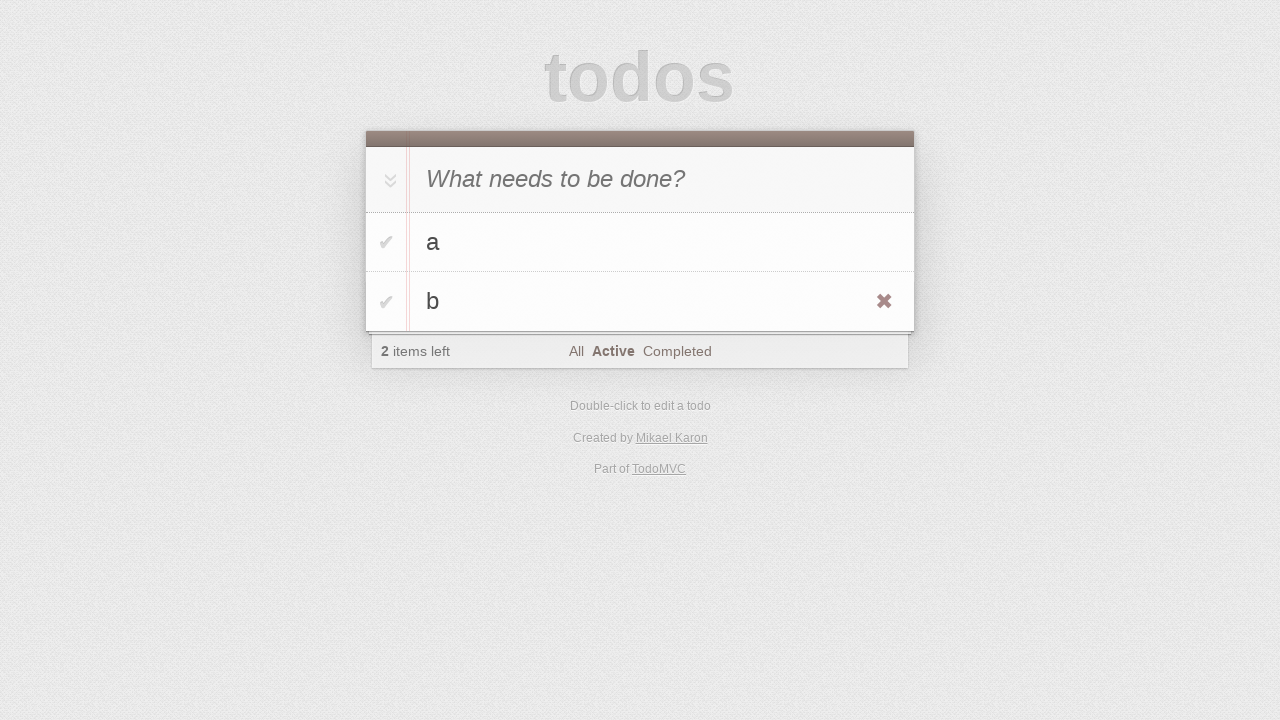

Verified that the original text 'b' remains after canceling edit
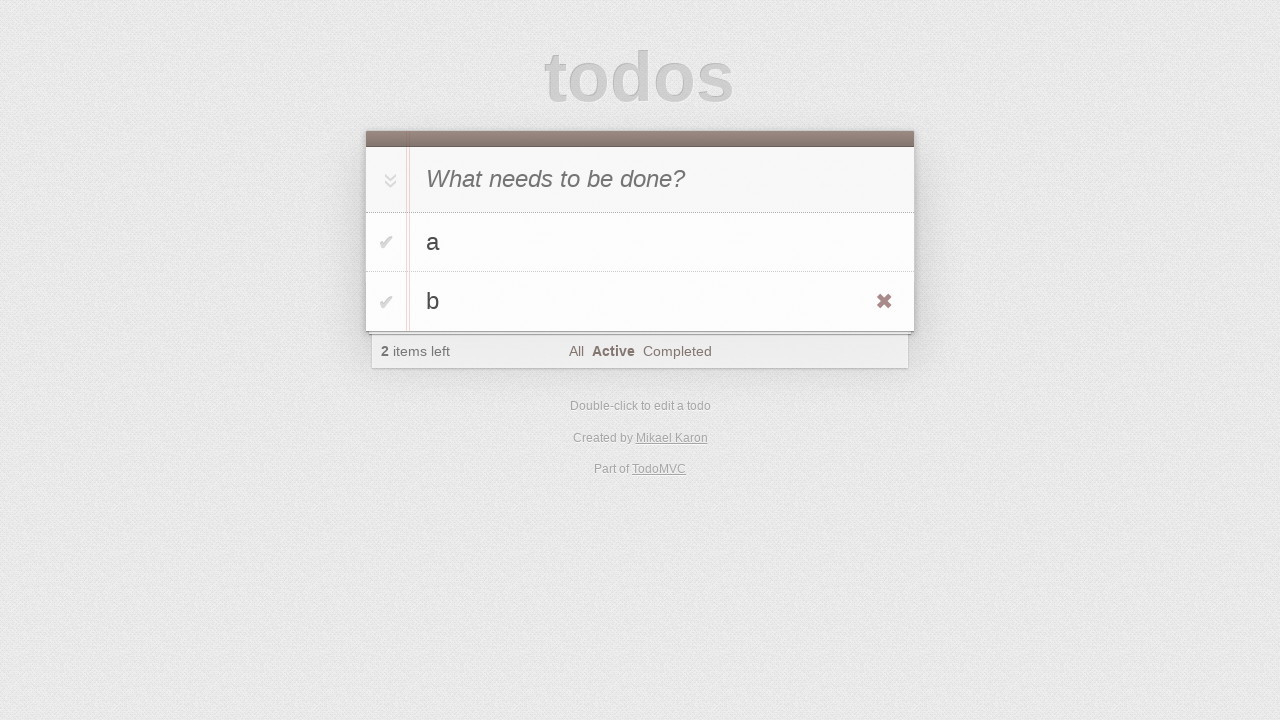

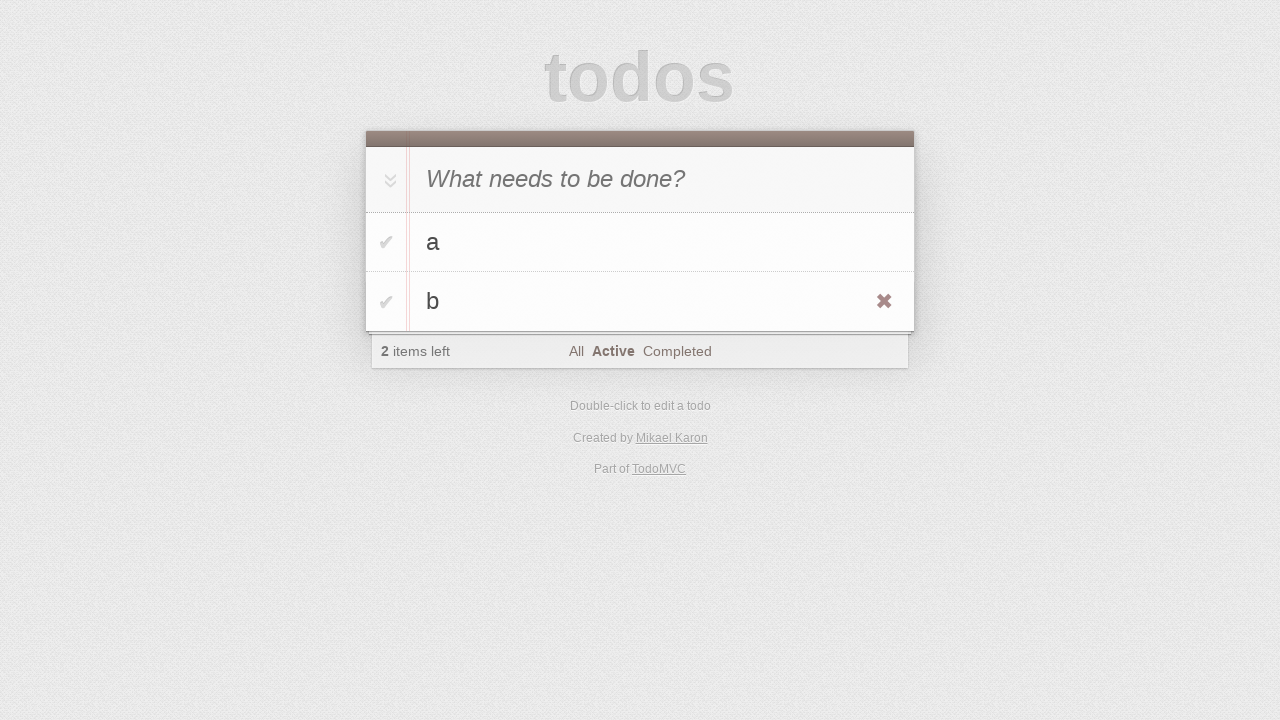